Tests USPS website navigation by counting the main navigation tabs and clicking on each one sequentially, navigating back to the homepage between each click.

Starting URL: https://www.usps.com

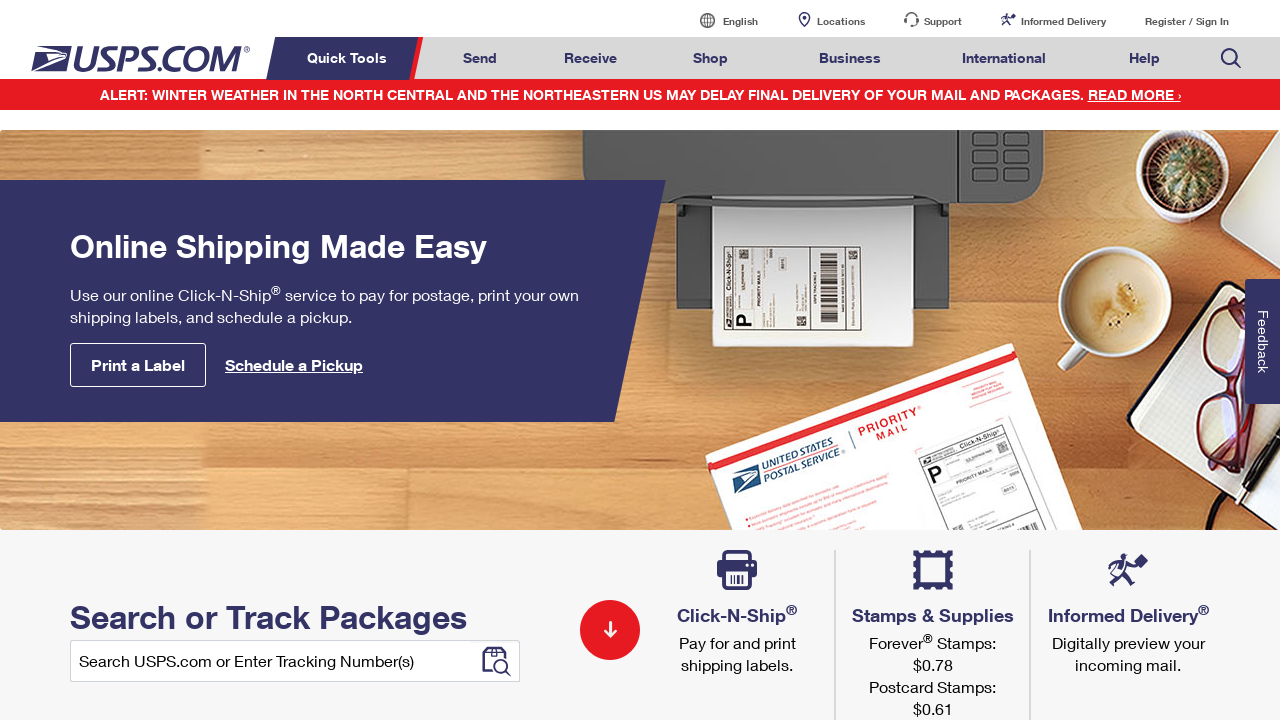

Waited for navigation tabs to be visible
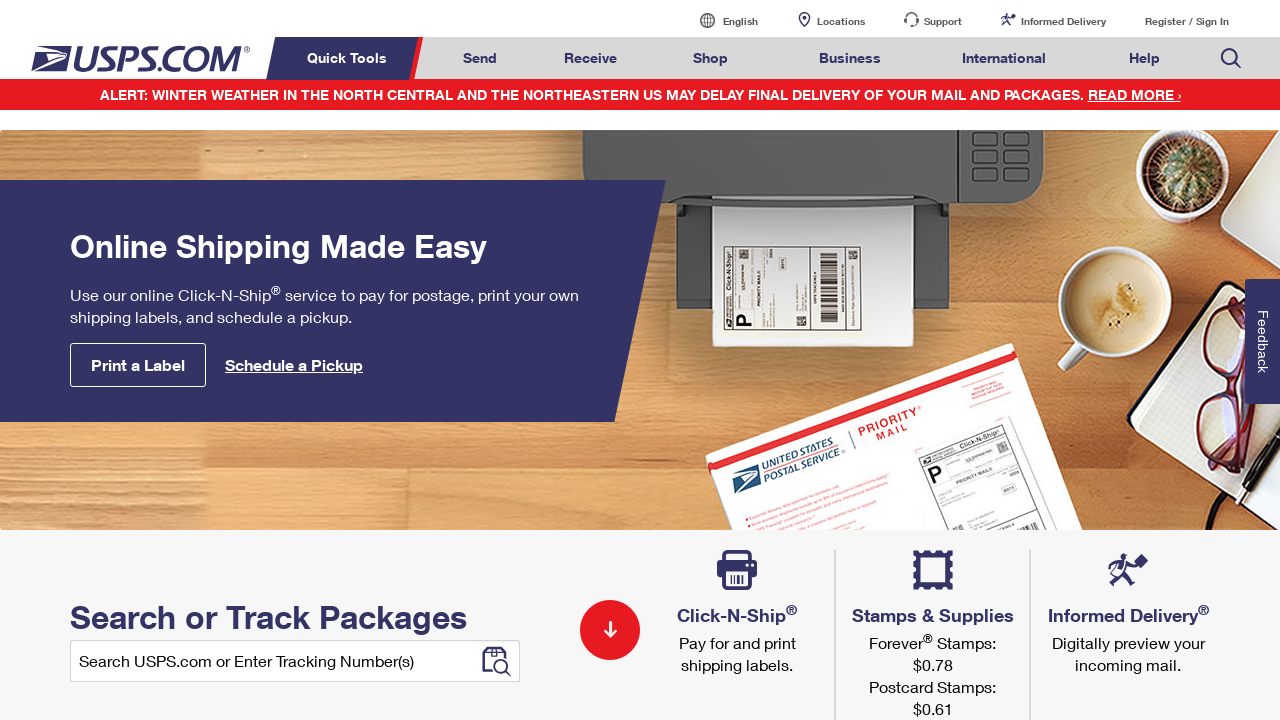

Located all navigation tabs, count: 8
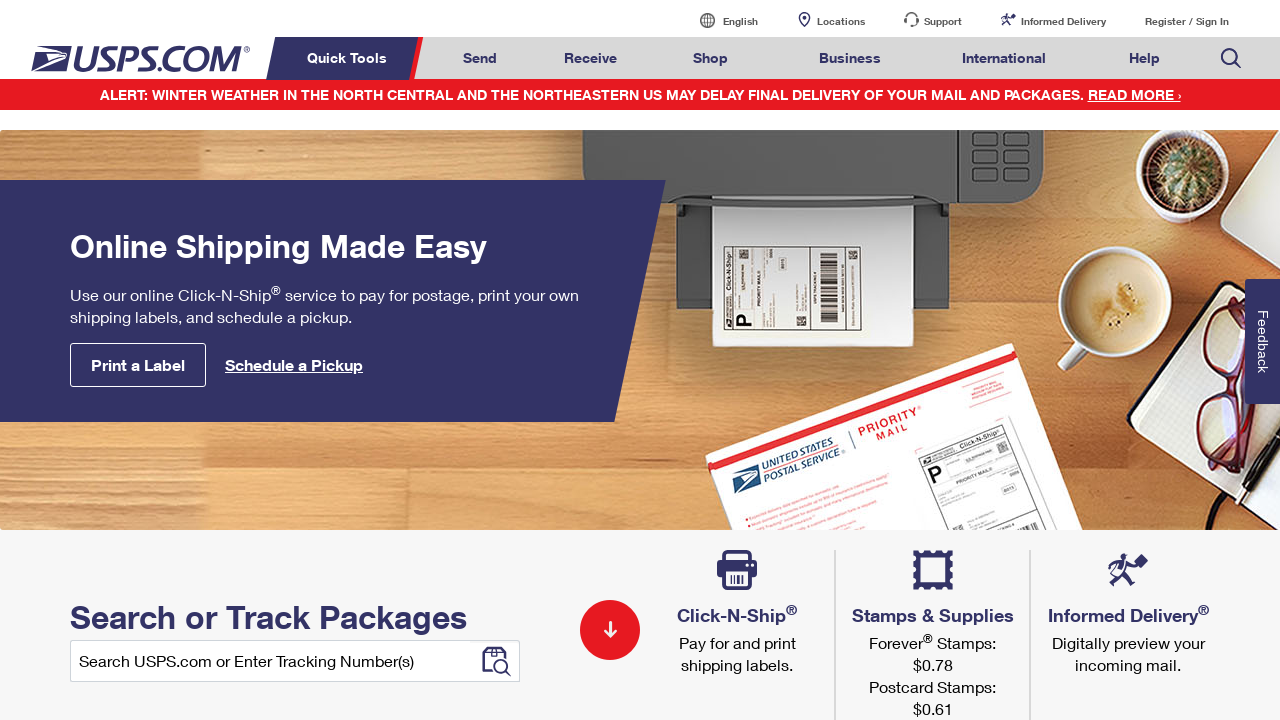

Navigated to USPS homepage (iteration 1/8)
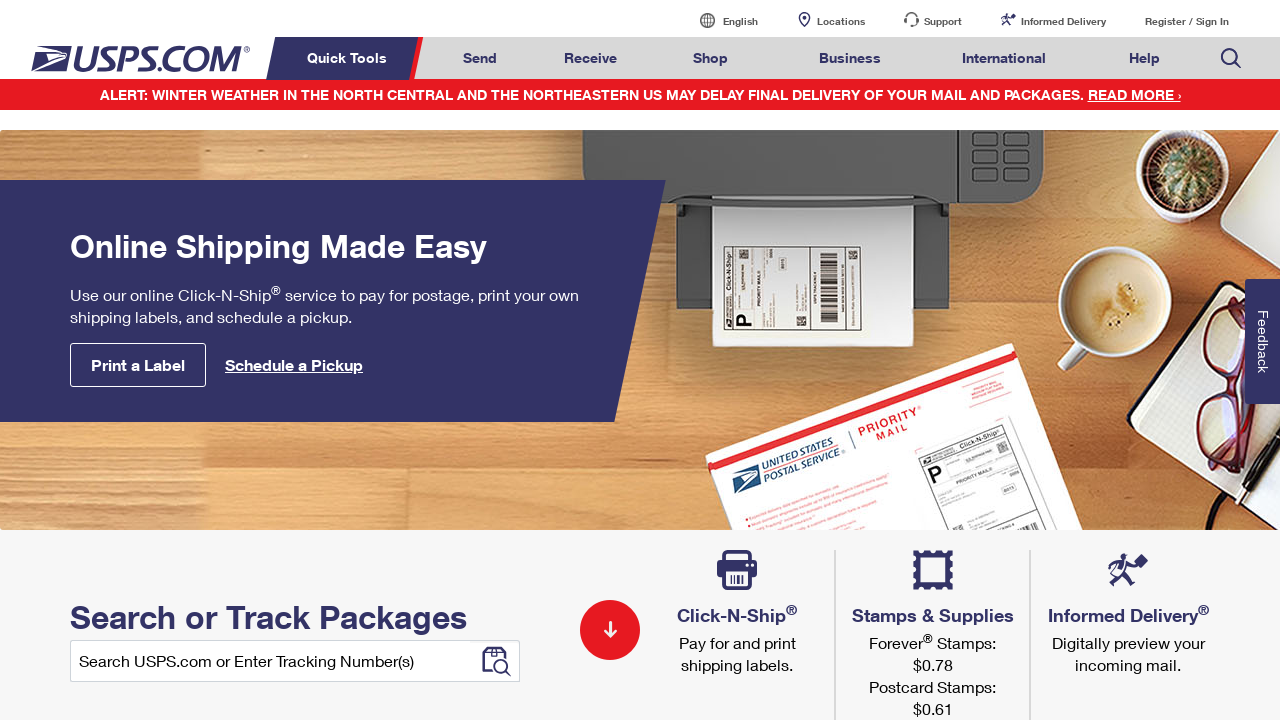

Waited for navigation tabs to load after returning to homepage
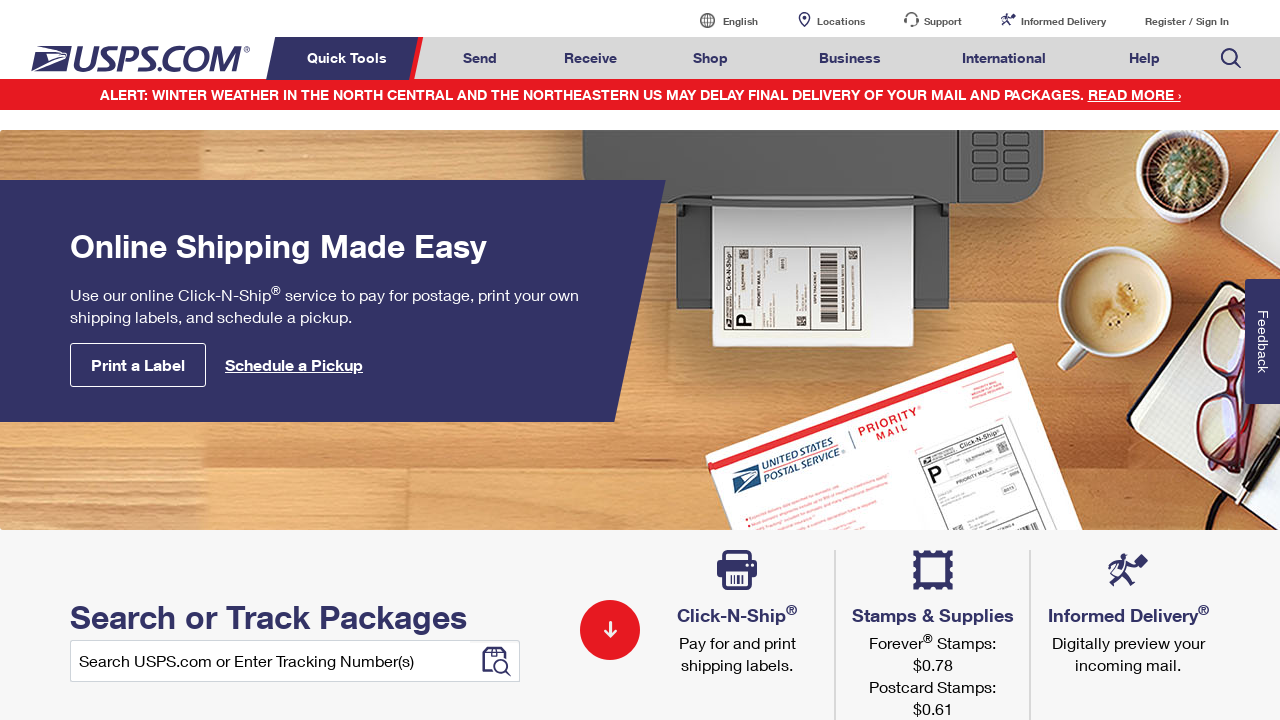

Clicked navigation tab 1 of 8 at (350, 58) on xpath=//li[contains(@class,'menuheader')] >> nth=0
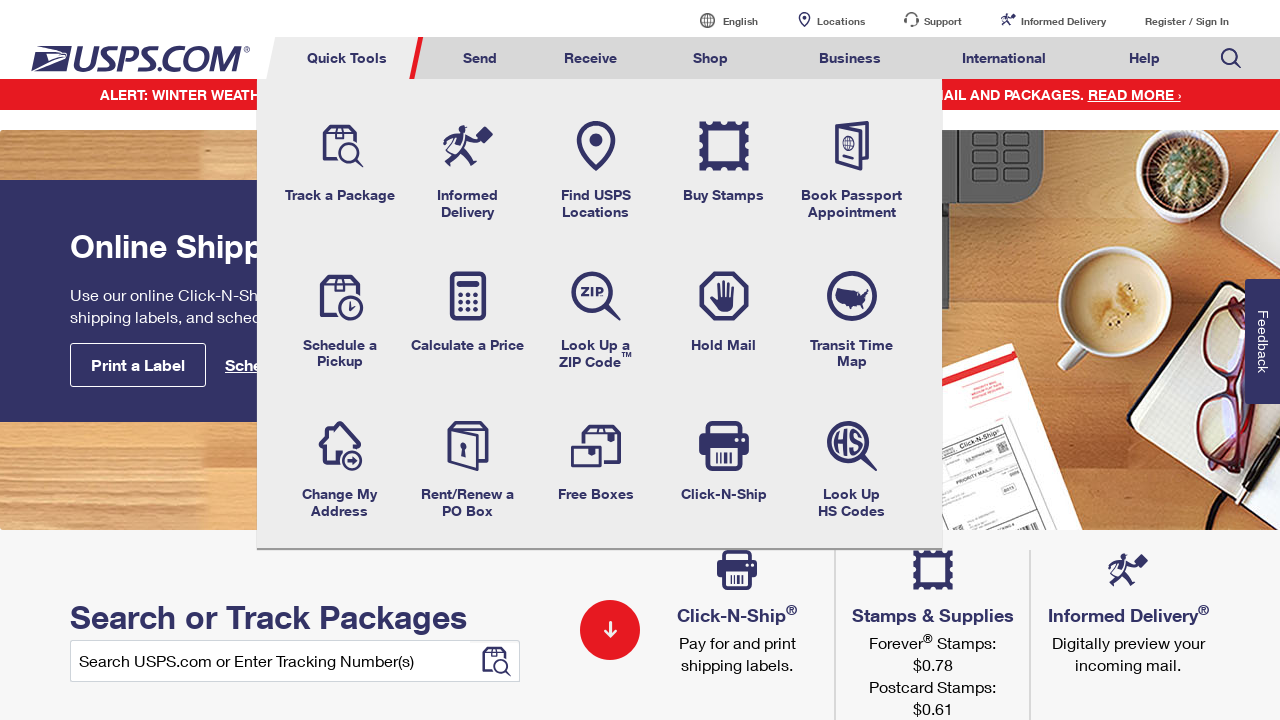

Navigated to USPS homepage (iteration 2/8)
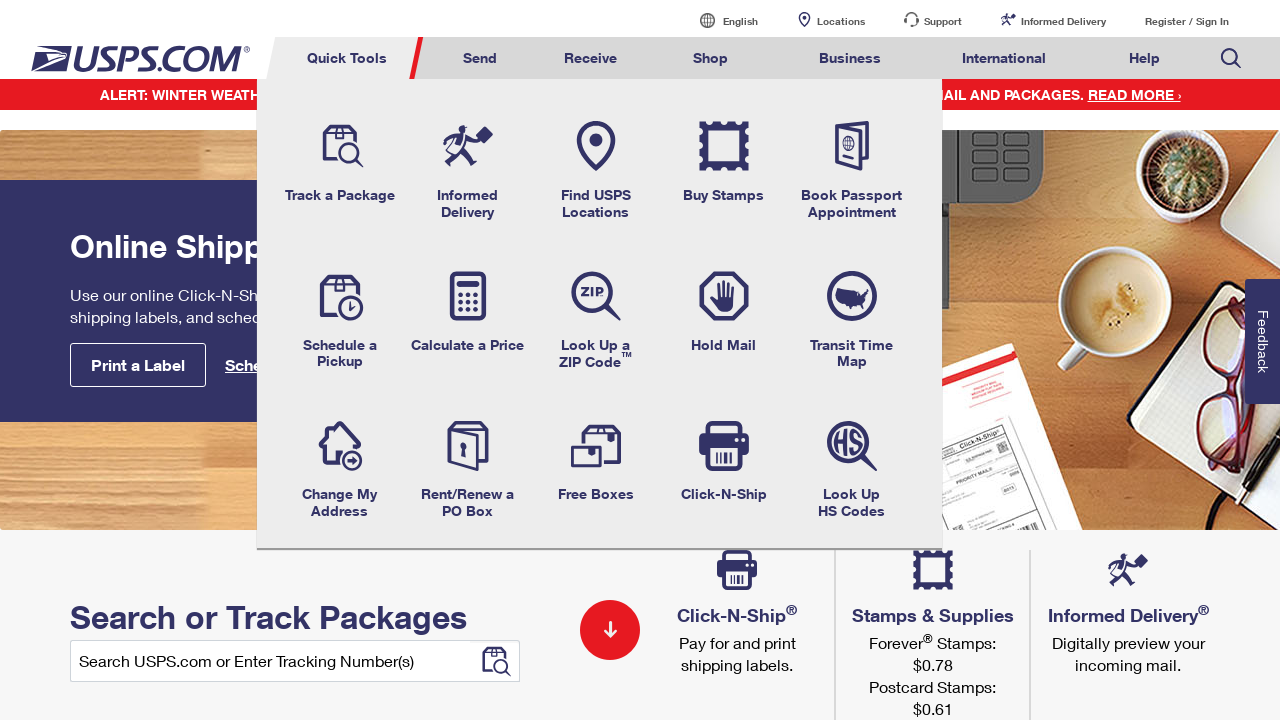

Waited for navigation tabs to load after returning to homepage
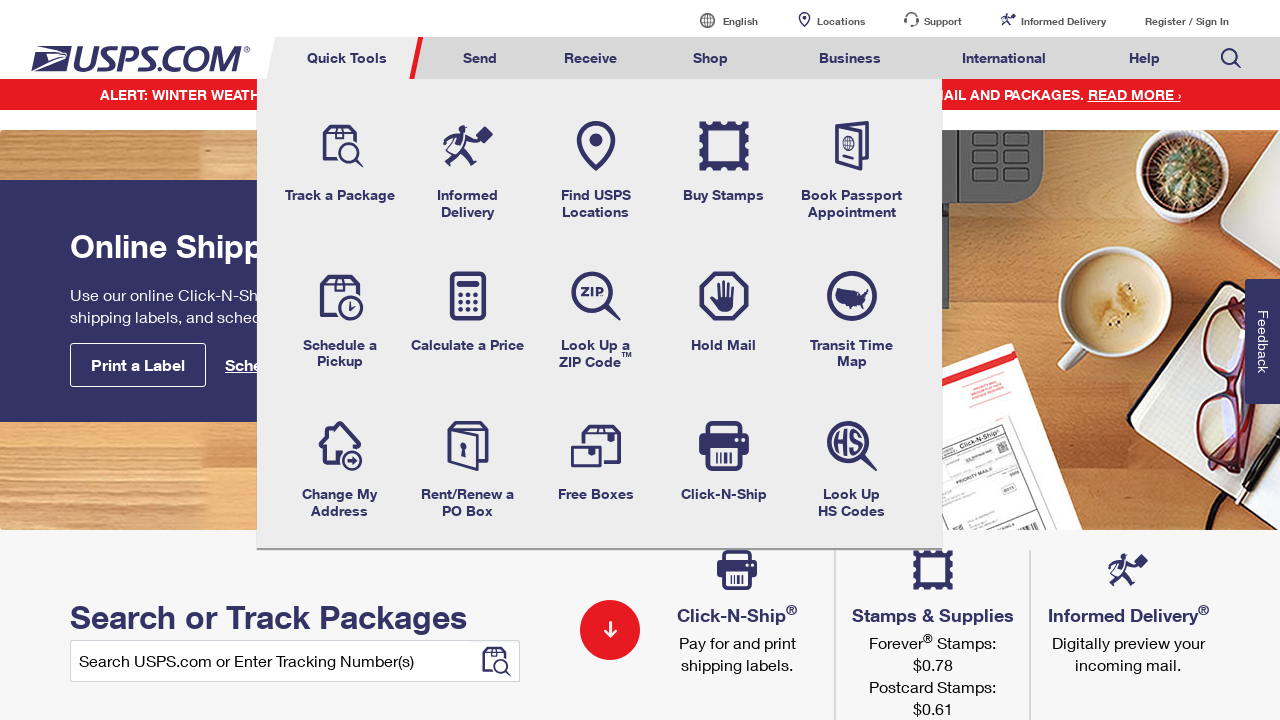

Clicked navigation tab 2 of 8 at (480, 58) on xpath=//li[contains(@class,'menuheader')] >> nth=1
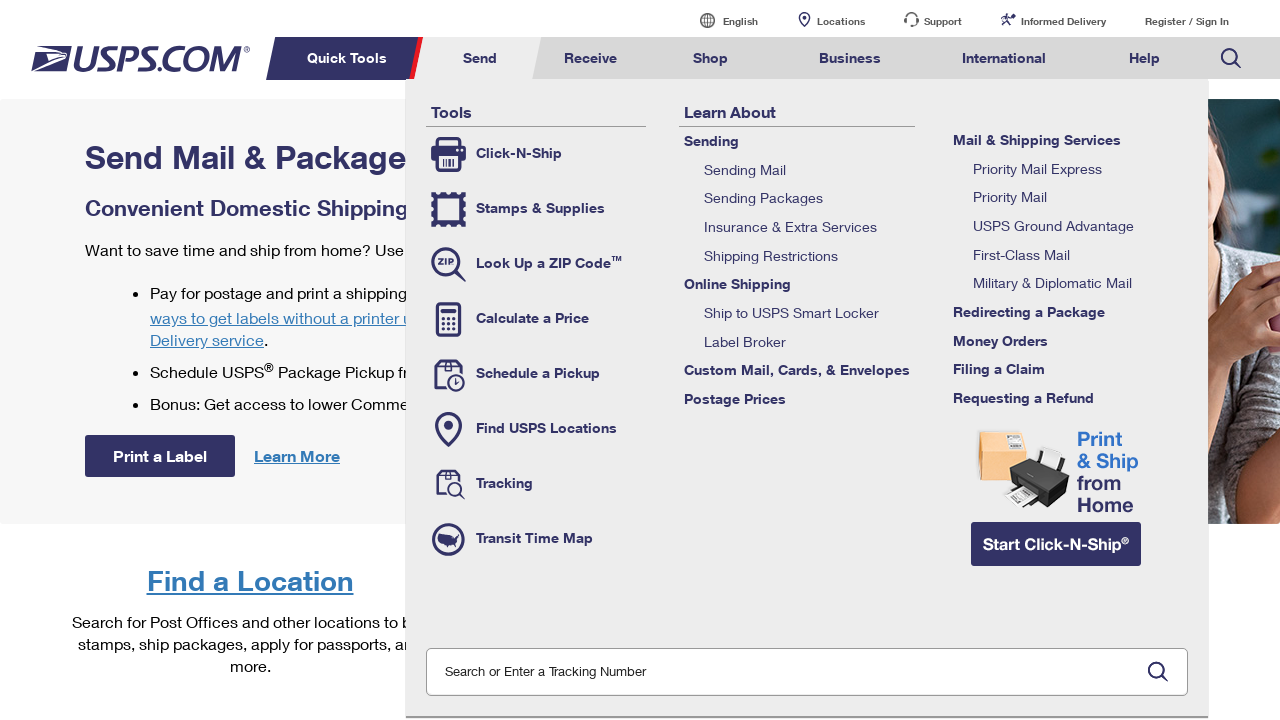

Navigated to USPS homepage (iteration 3/8)
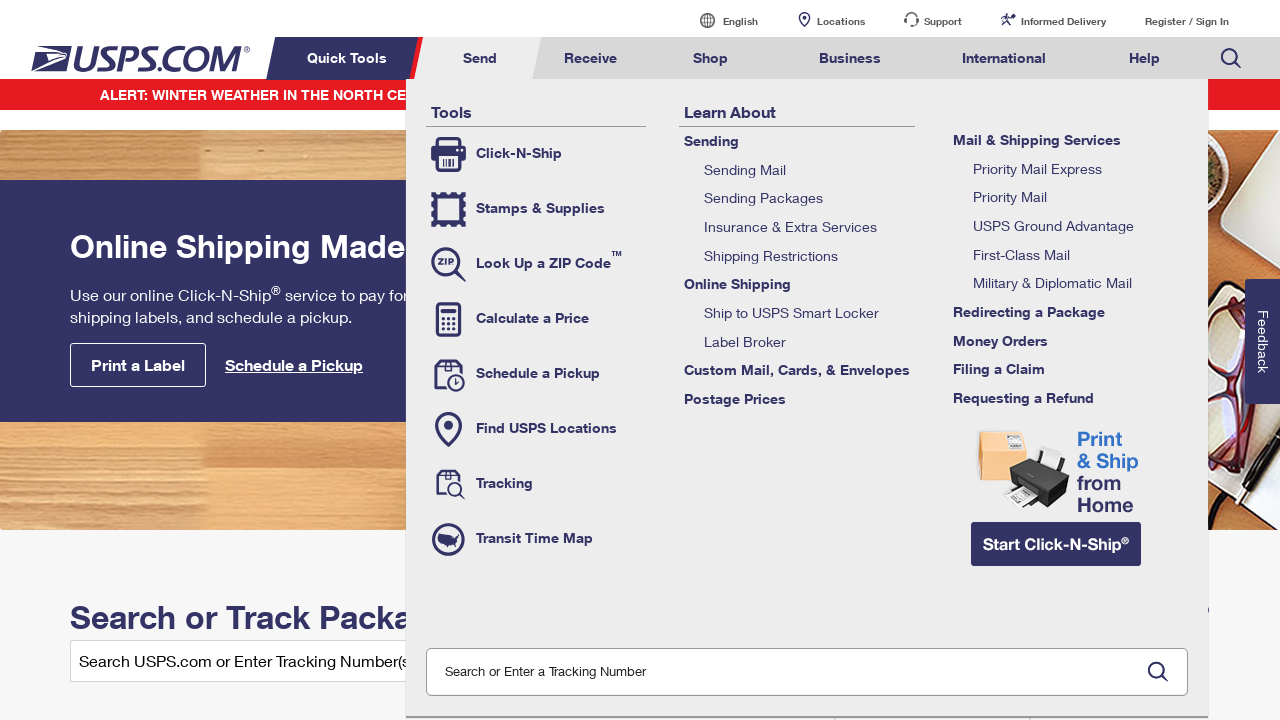

Waited for navigation tabs to load after returning to homepage
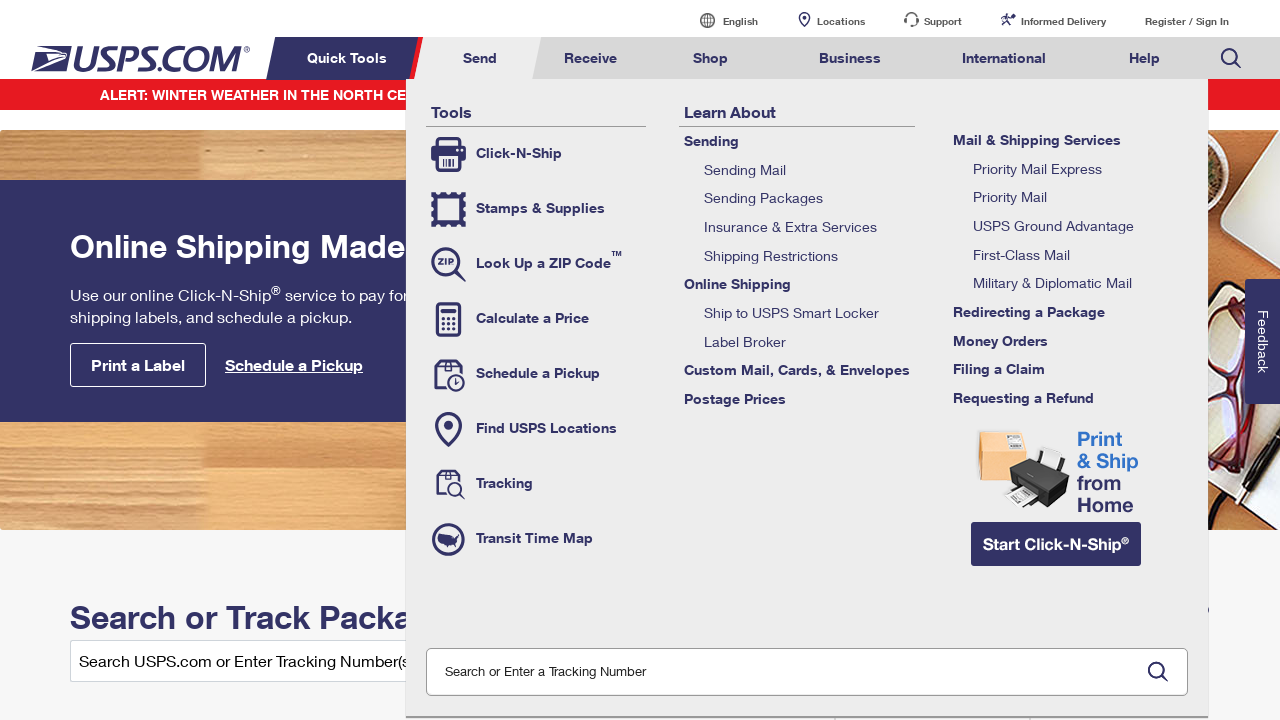

Clicked navigation tab 3 of 8 at (590, 58) on xpath=//li[contains(@class,'menuheader')] >> nth=2
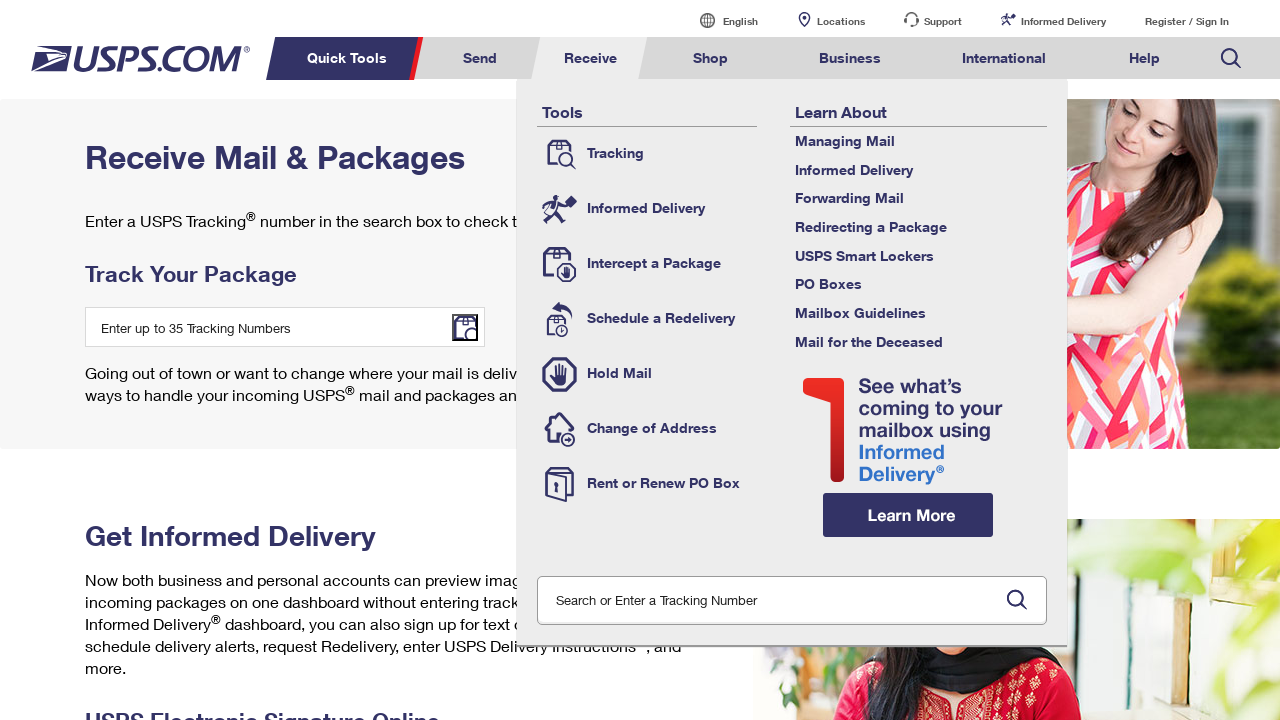

Navigated to USPS homepage (iteration 4/8)
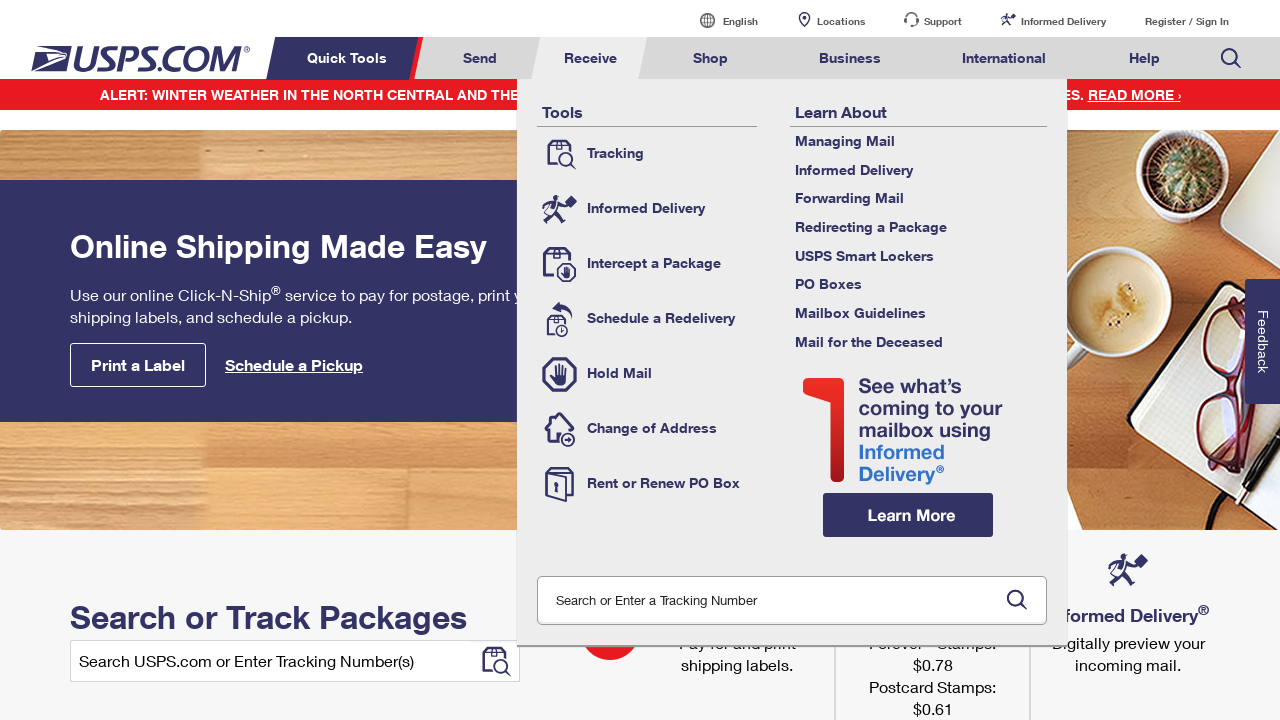

Waited for navigation tabs to load after returning to homepage
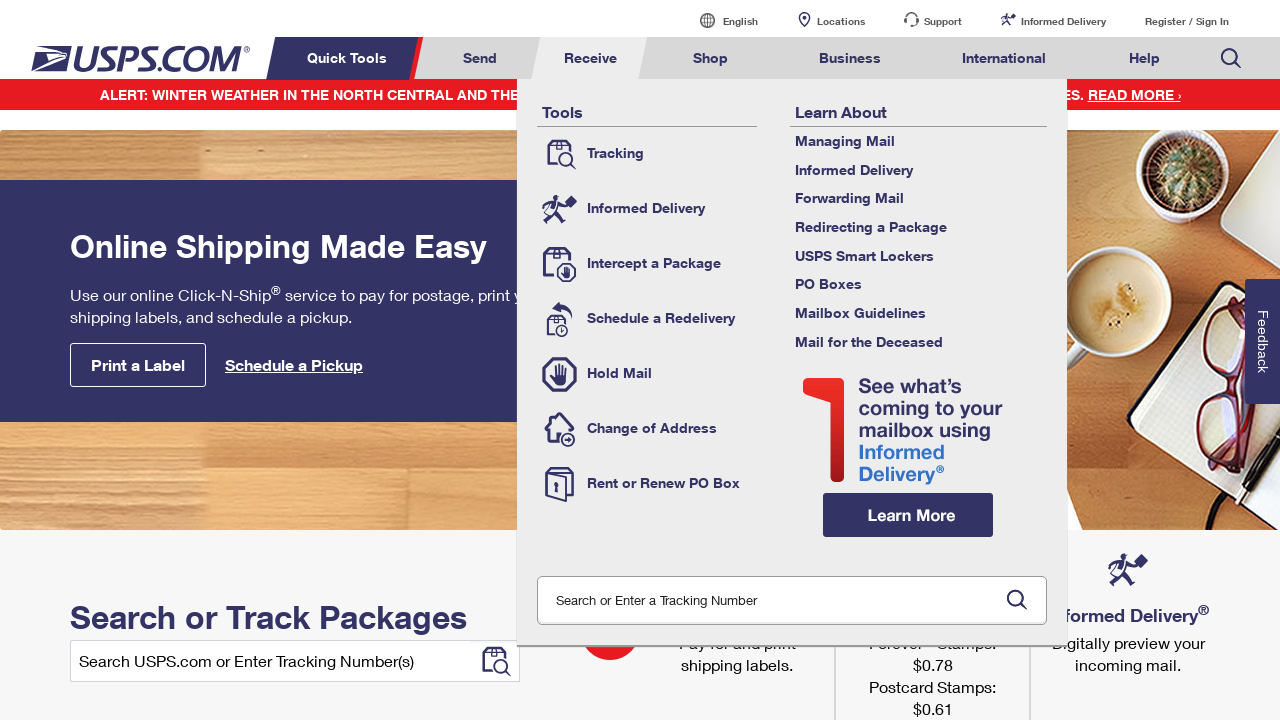

Clicked navigation tab 4 of 8 at (711, 58) on xpath=//li[contains(@class,'menuheader')] >> nth=3
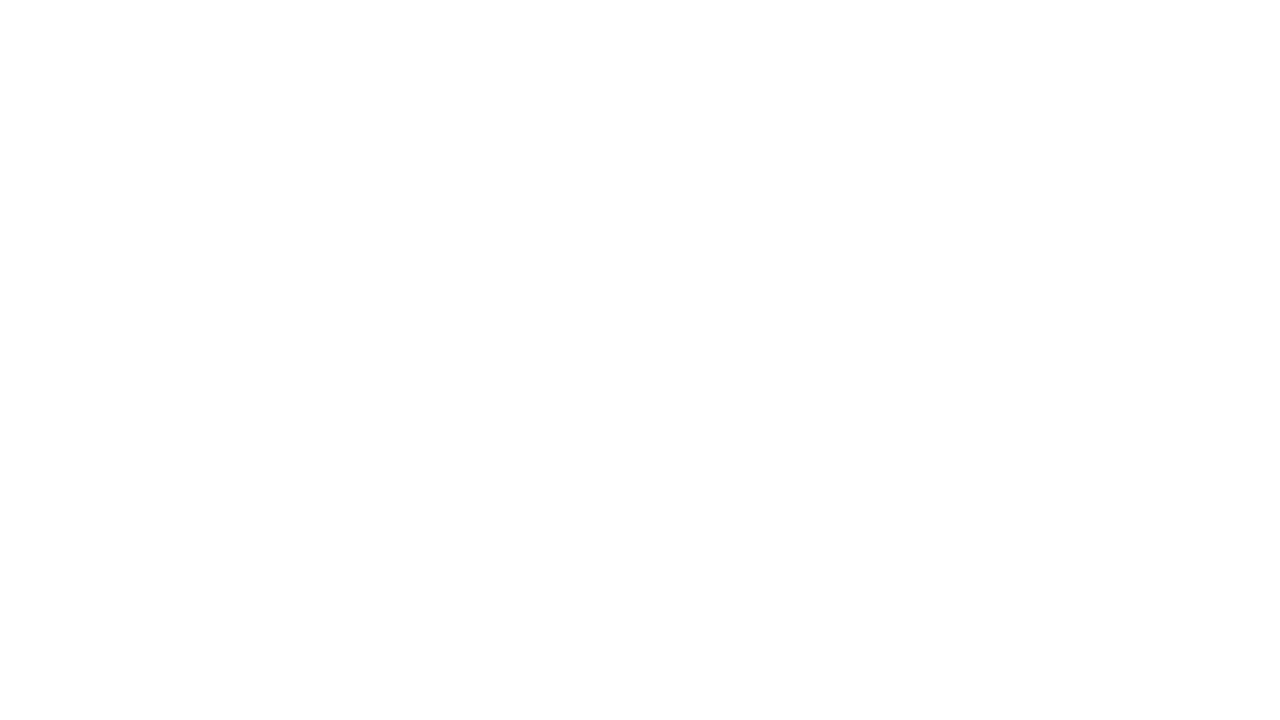

Navigated to USPS homepage (iteration 5/8)
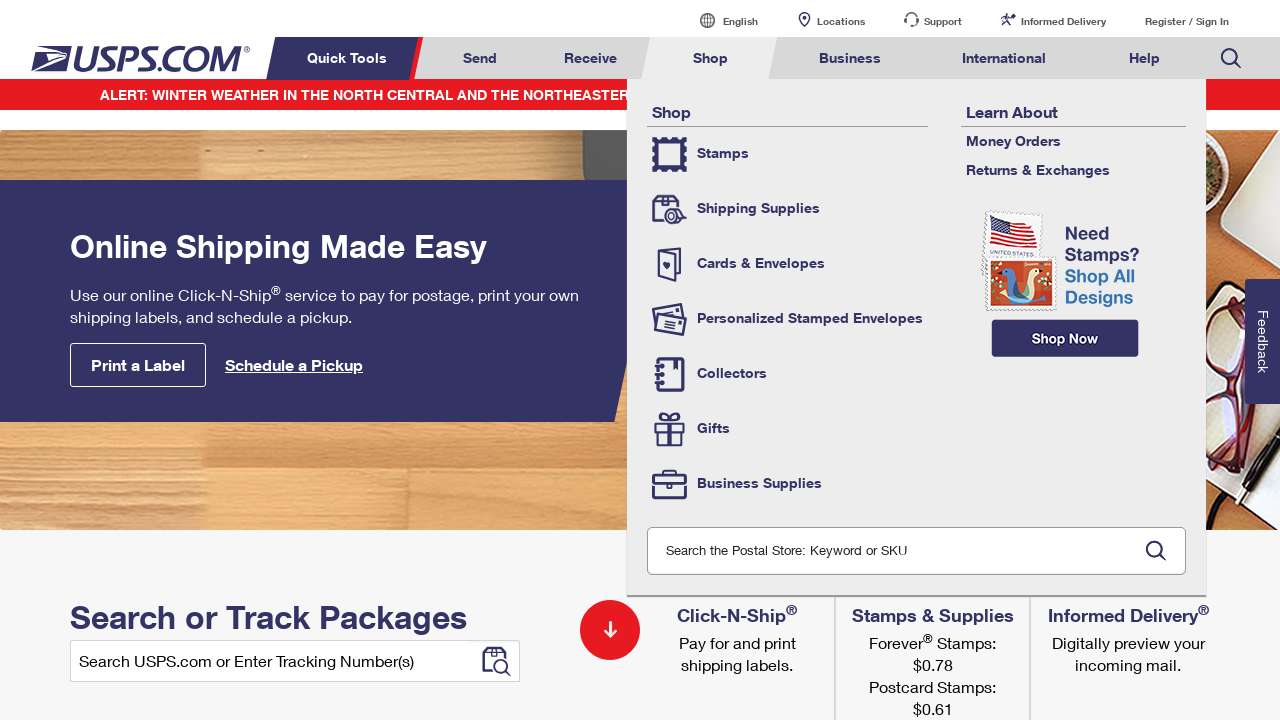

Waited for navigation tabs to load after returning to homepage
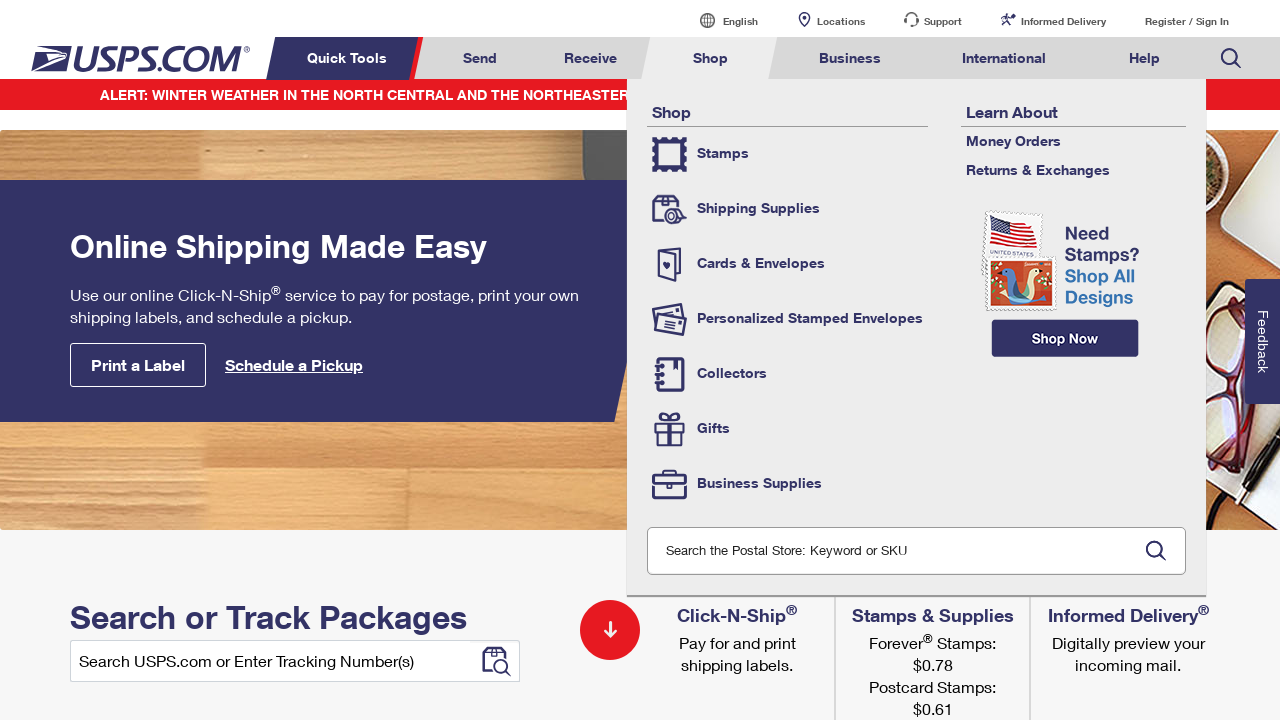

Clicked navigation tab 5 of 8 at (850, 58) on xpath=//li[contains(@class,'menuheader')] >> nth=4
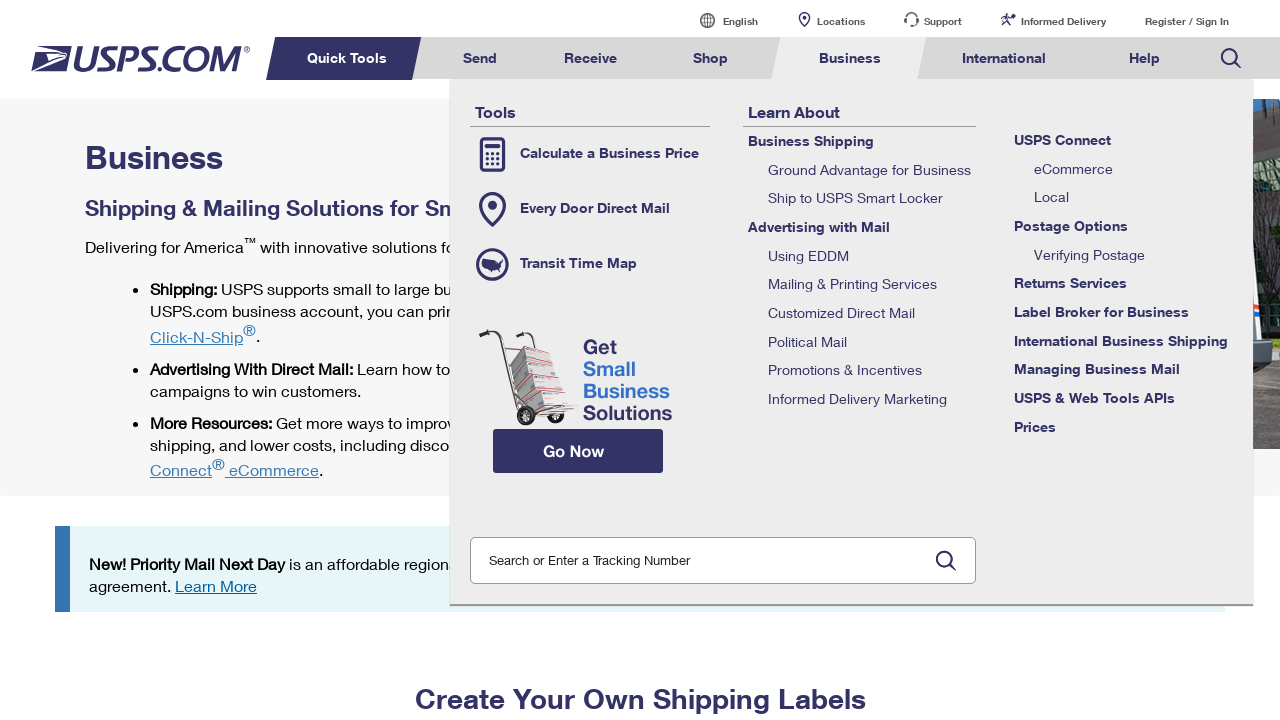

Navigated to USPS homepage (iteration 6/8)
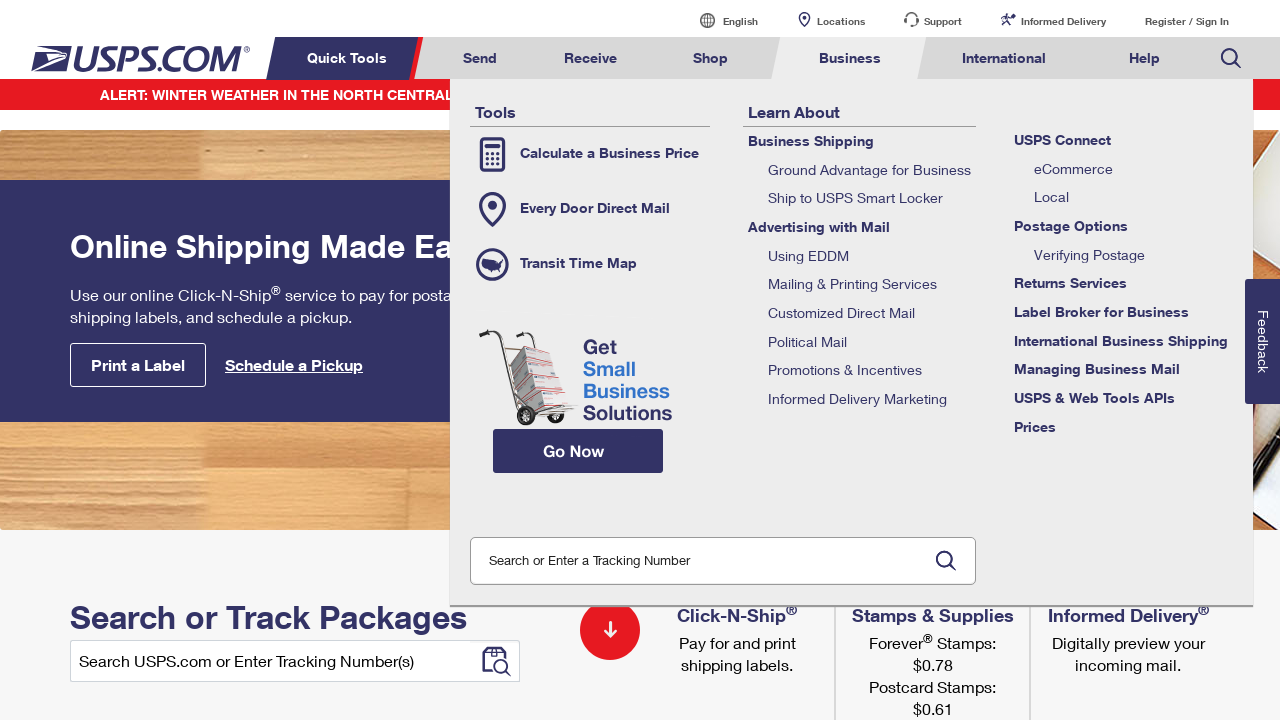

Waited for navigation tabs to load after returning to homepage
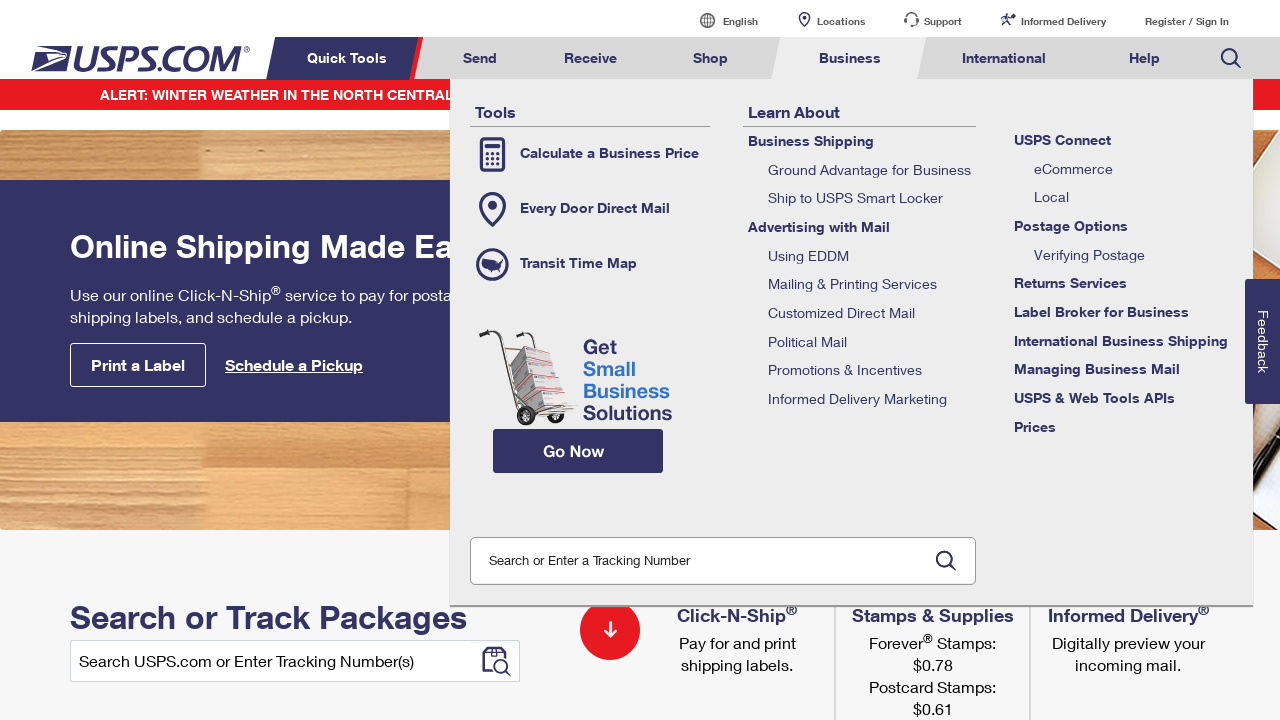

Clicked navigation tab 6 of 8 at (1004, 58) on xpath=//li[contains(@class,'menuheader')] >> nth=5
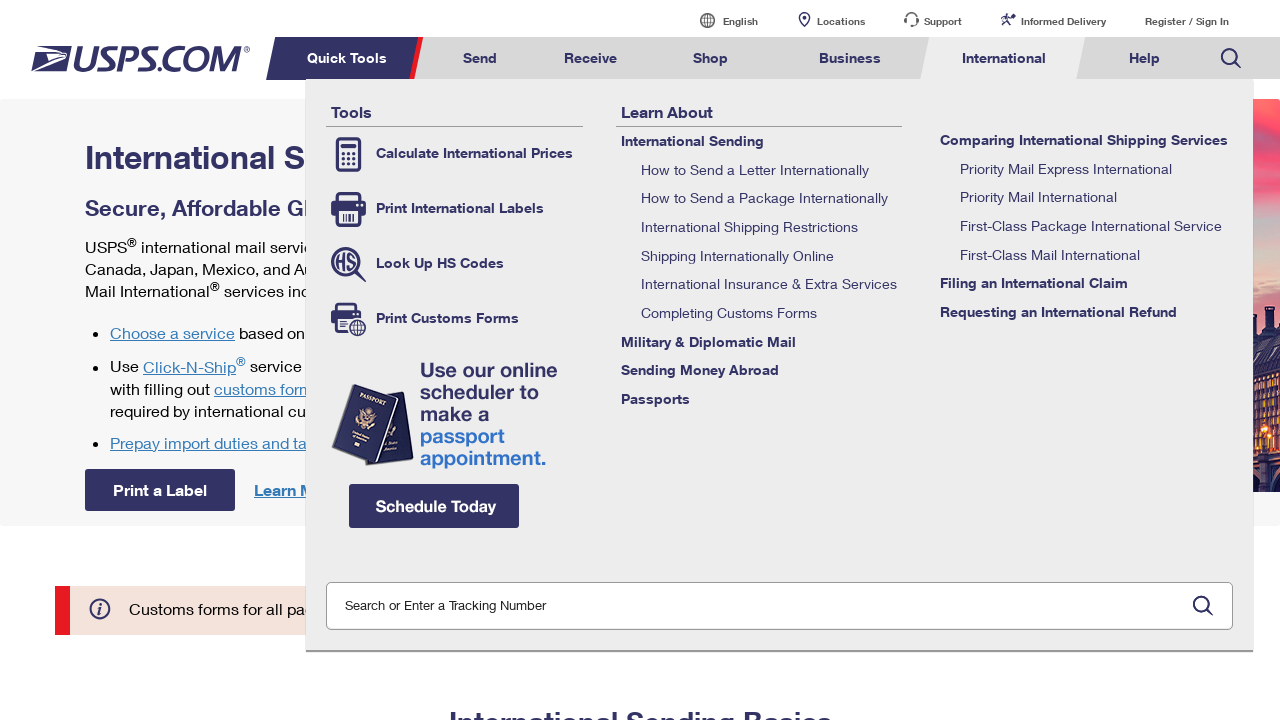

Navigated to USPS homepage (iteration 7/8)
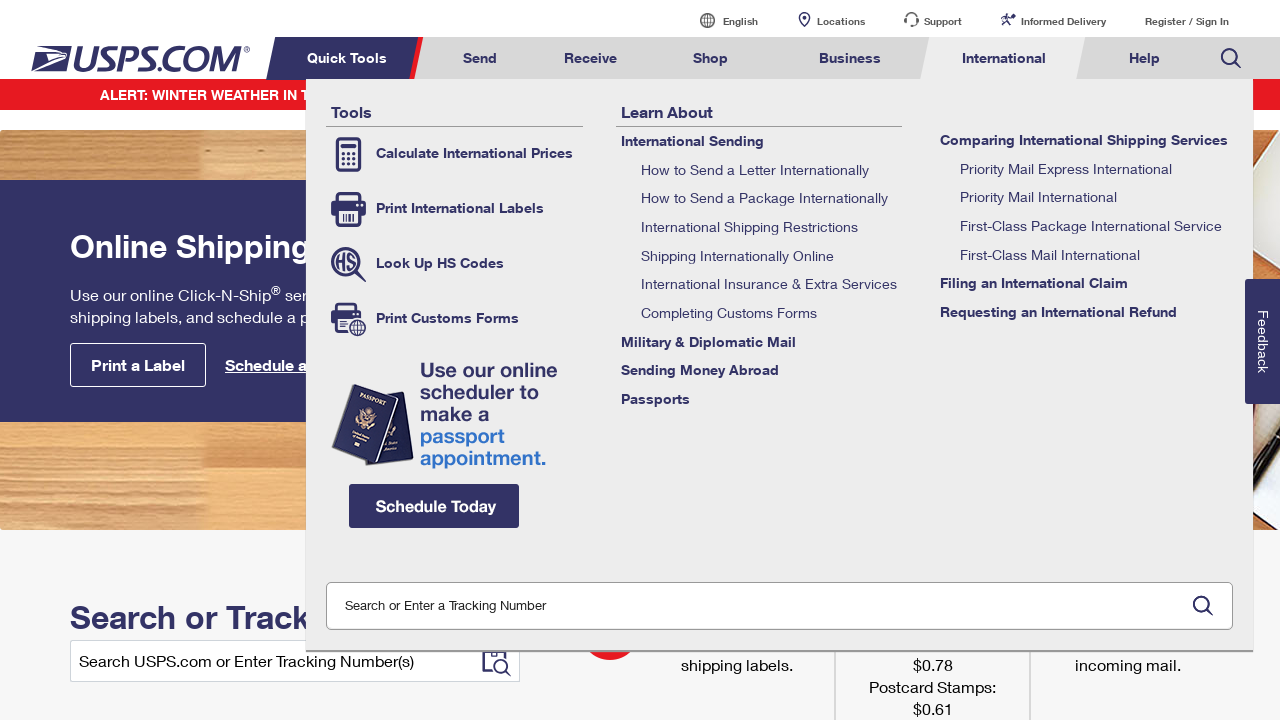

Waited for navigation tabs to load after returning to homepage
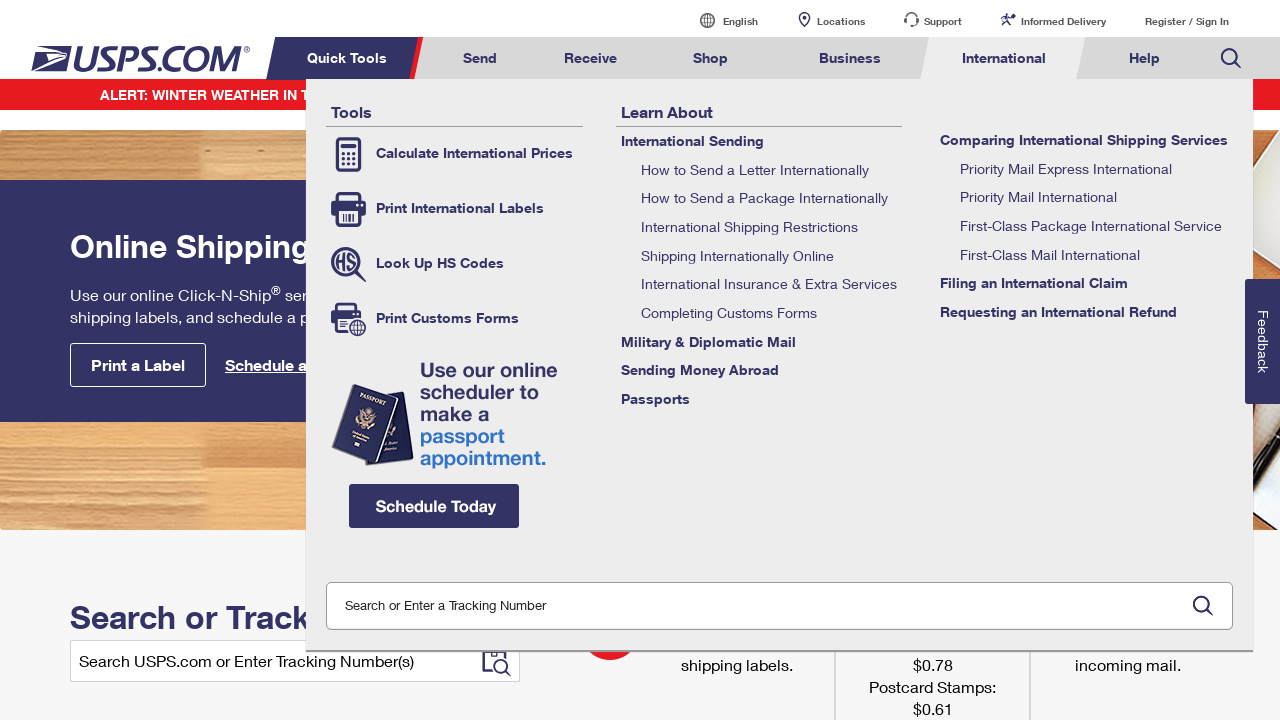

Clicked navigation tab 7 of 8 at (1144, 58) on xpath=//li[contains(@class,'menuheader')] >> nth=6
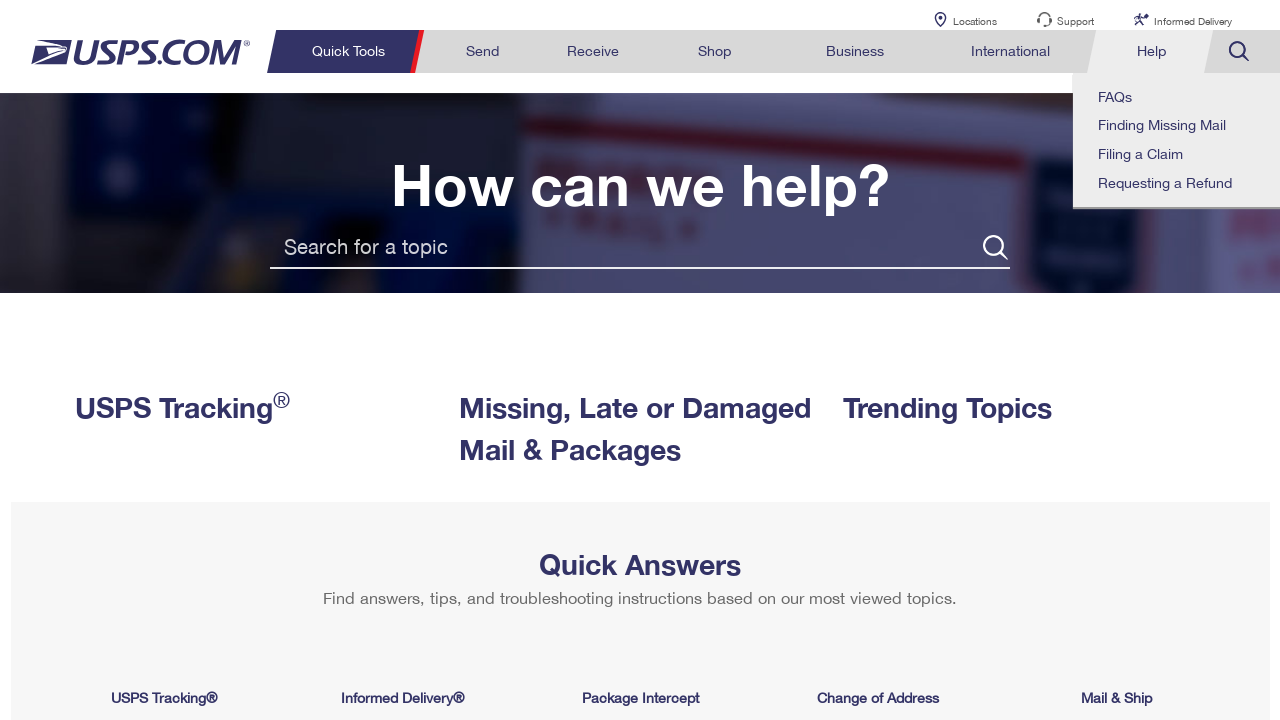

Navigated to USPS homepage (iteration 8/8)
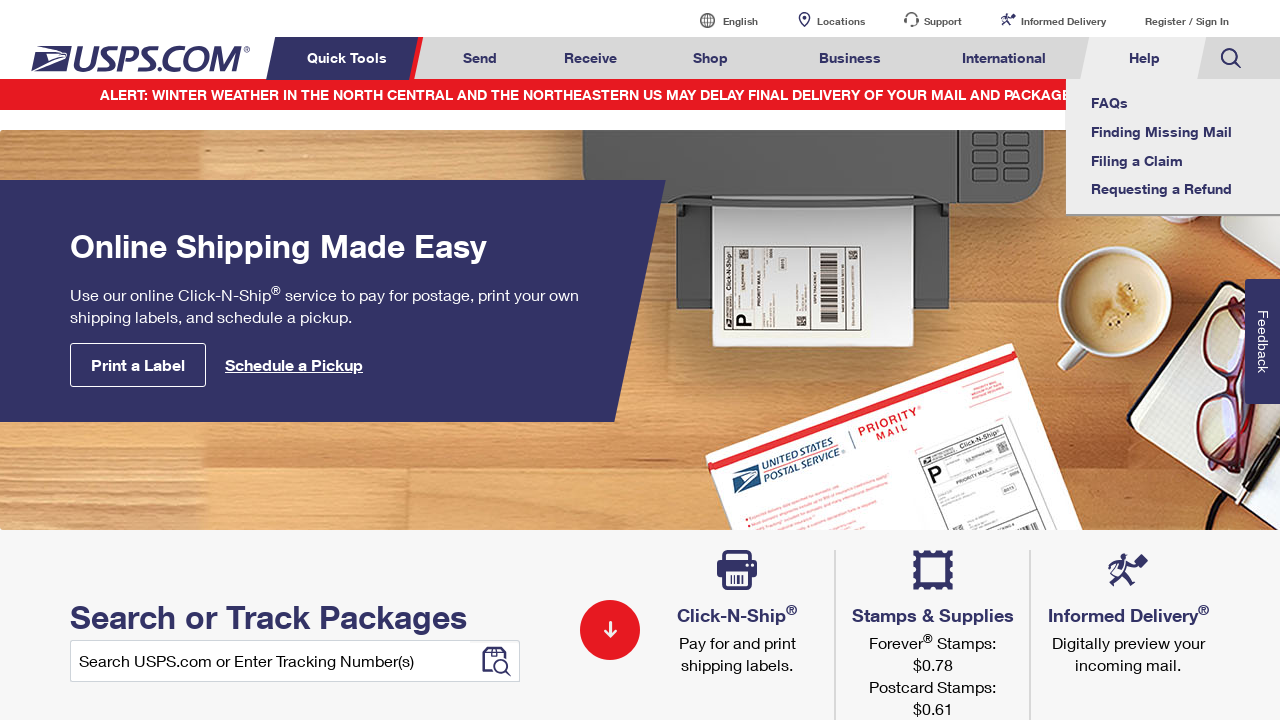

Waited for navigation tabs to load after returning to homepage
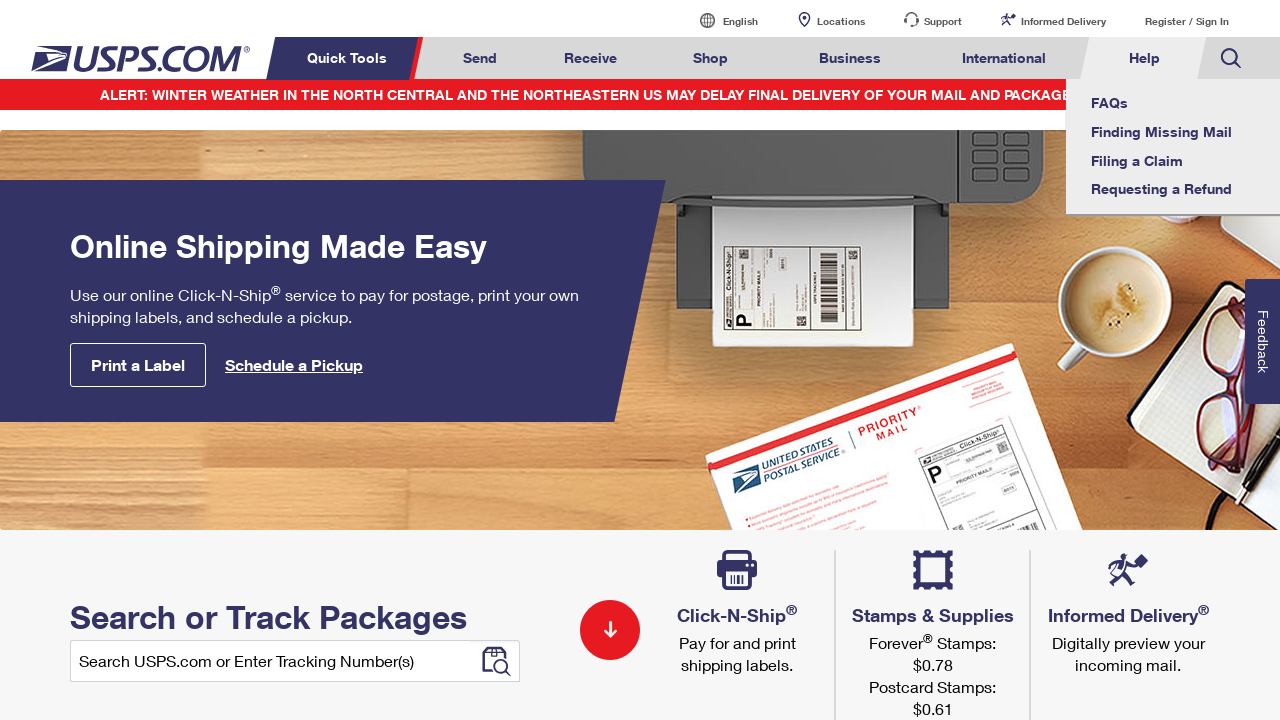

Clicked navigation tab 8 of 8 at (1231, 58) on xpath=//li[contains(@class,'menuheader')] >> nth=7
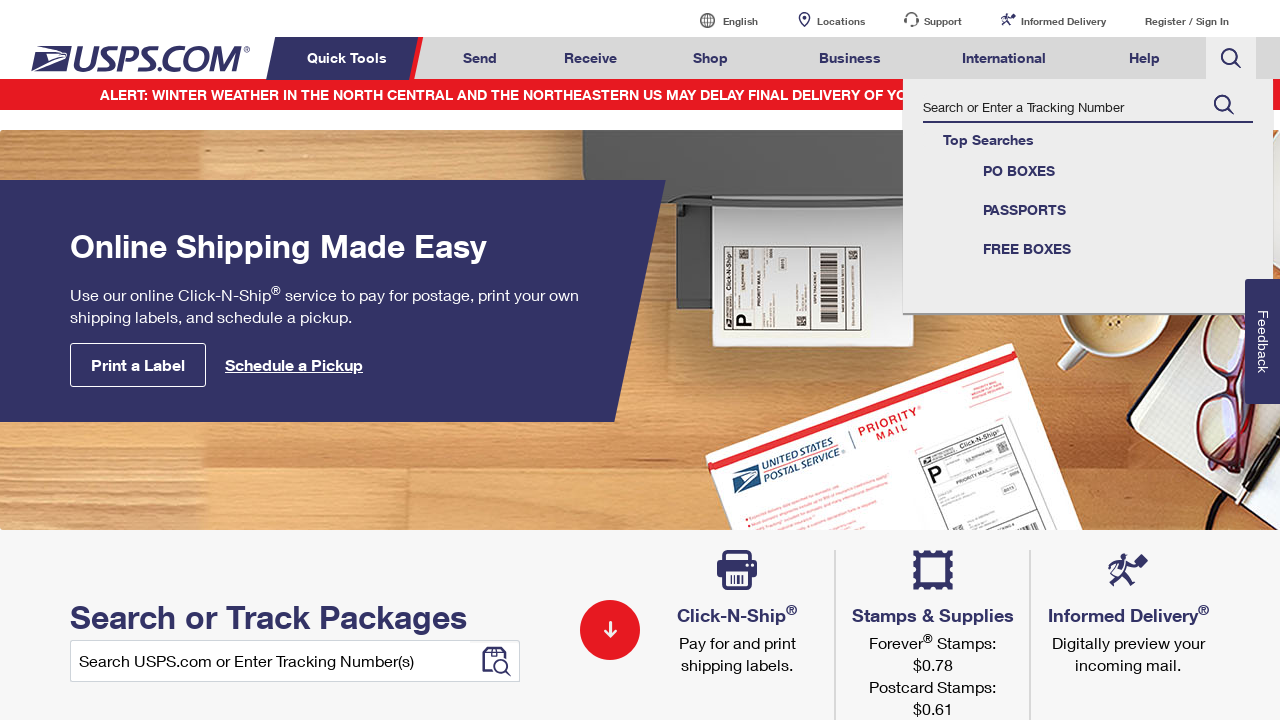

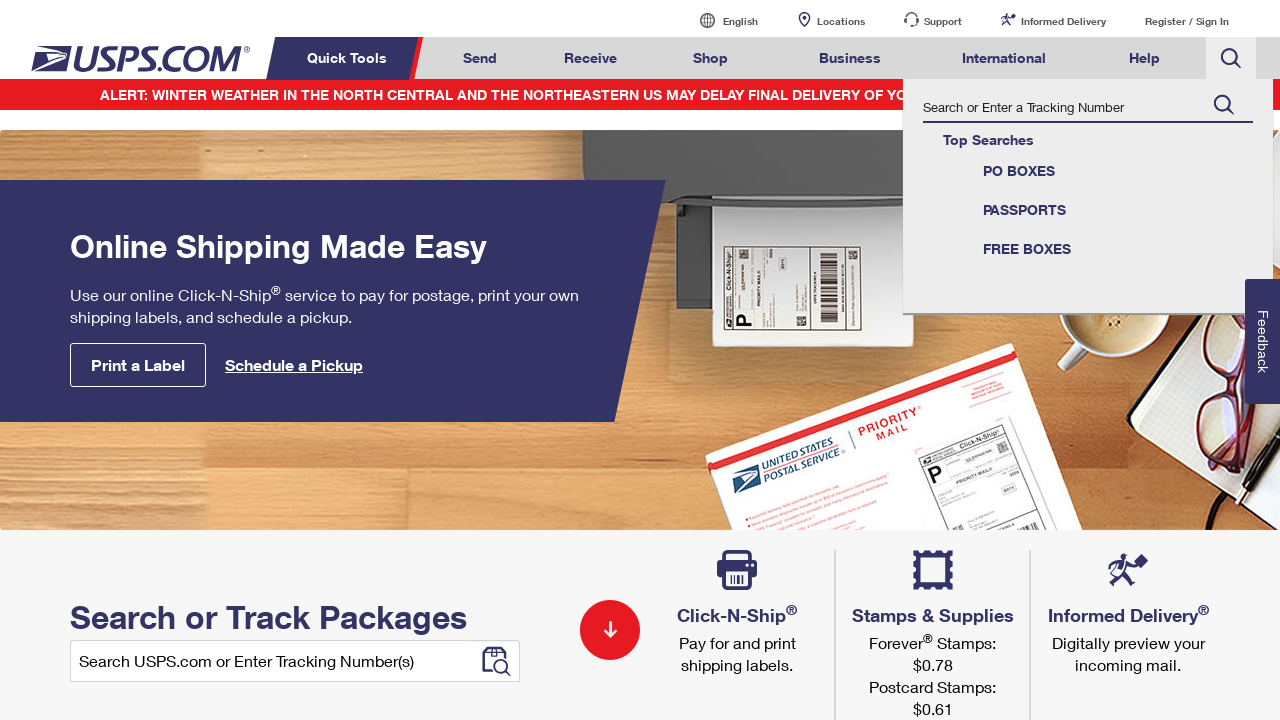